Tests registration with an already existing username

Starting URL: https://www.wizardpc.ba/

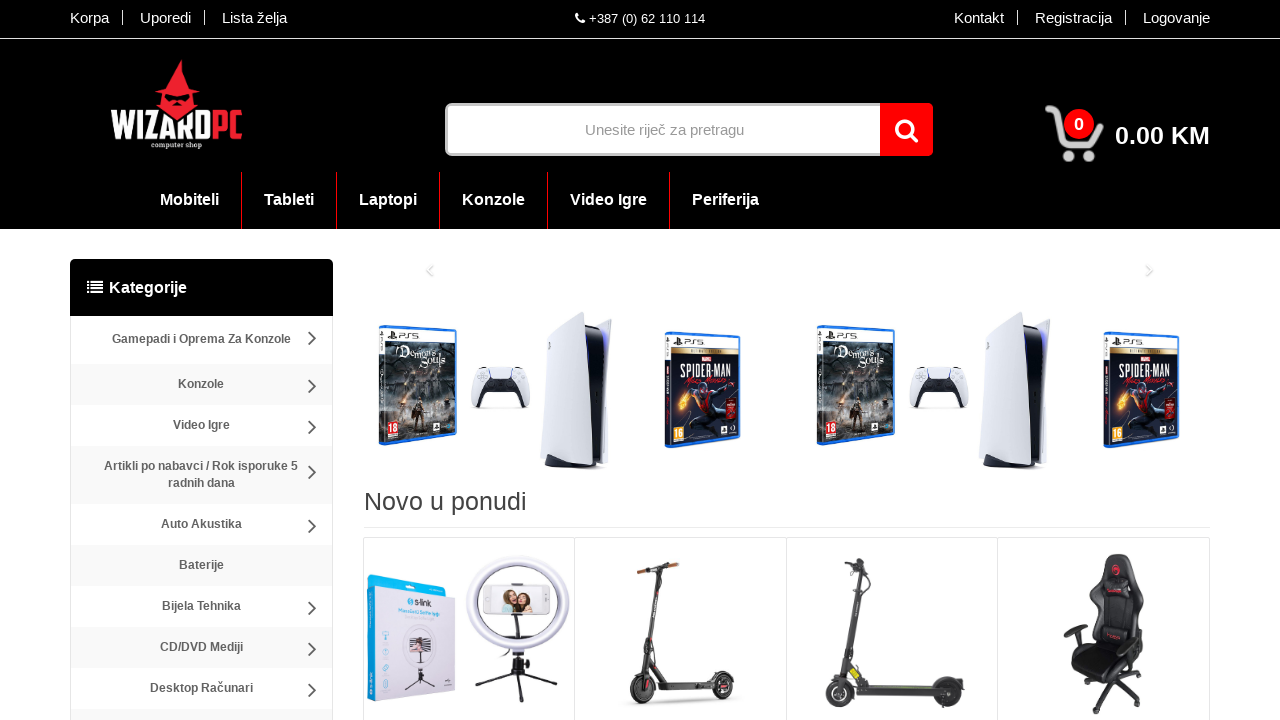

Clicked on Registracija link to navigate to registration page at (1074, 18) on text=Registracija
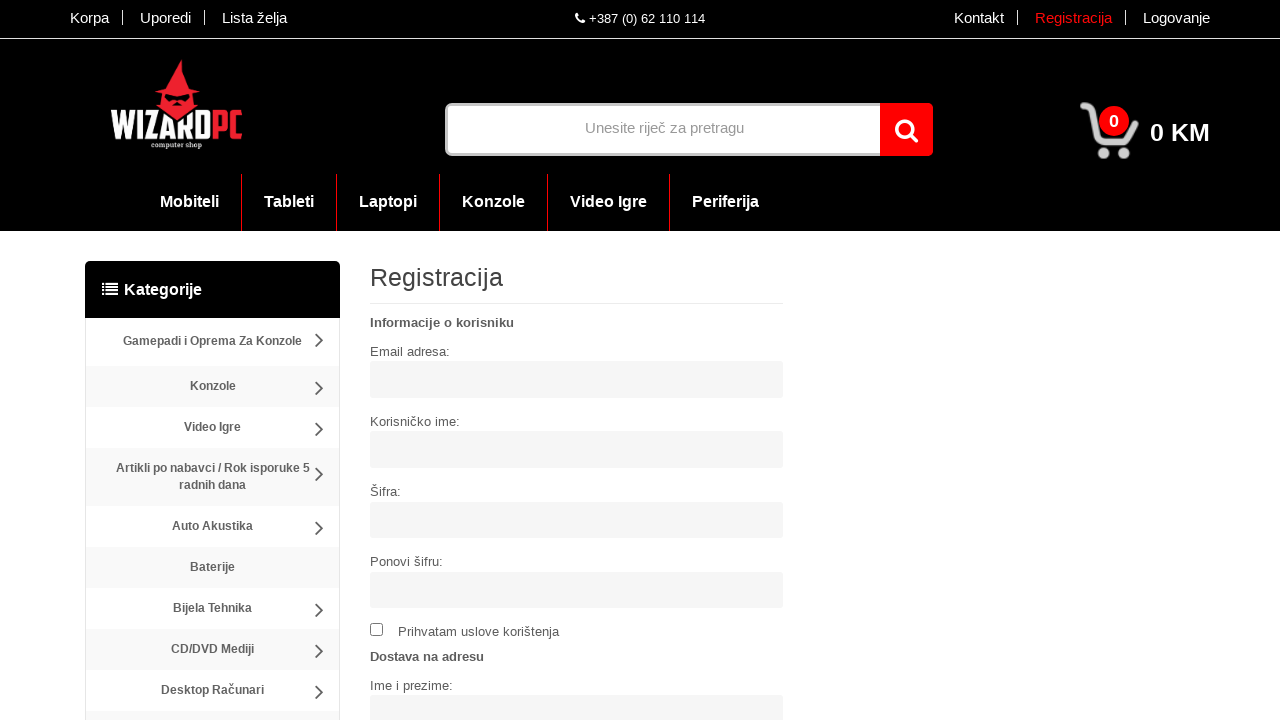

Filled username field with 'newUser8' (existing username) on #usernameee
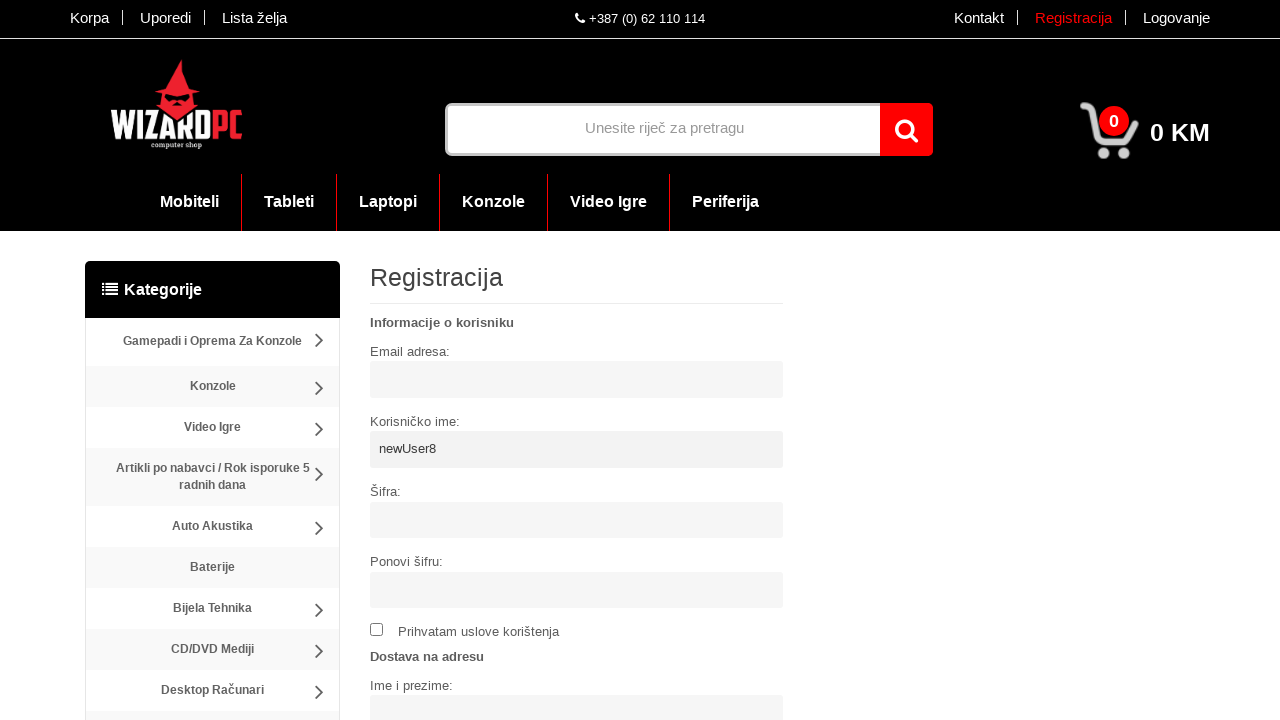

Filled email field with 'user8@example.com' on #mail
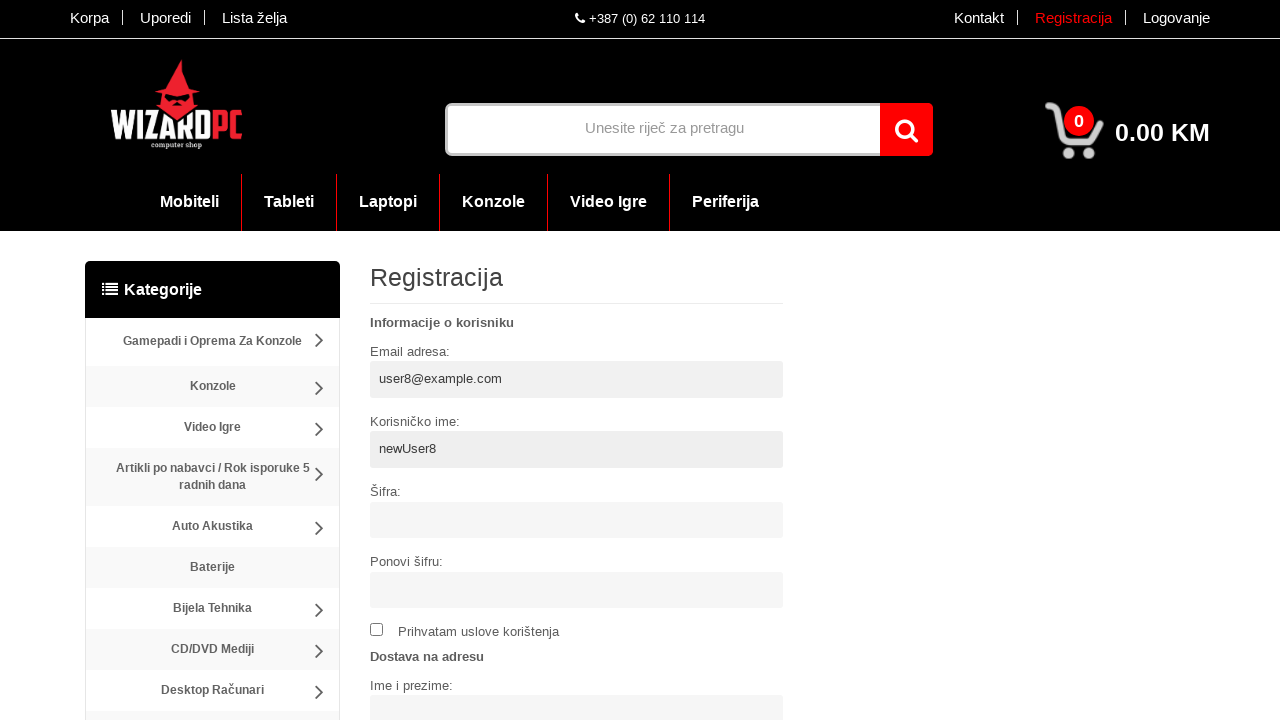

Filled first password field with 'securePassword123' on #pw1
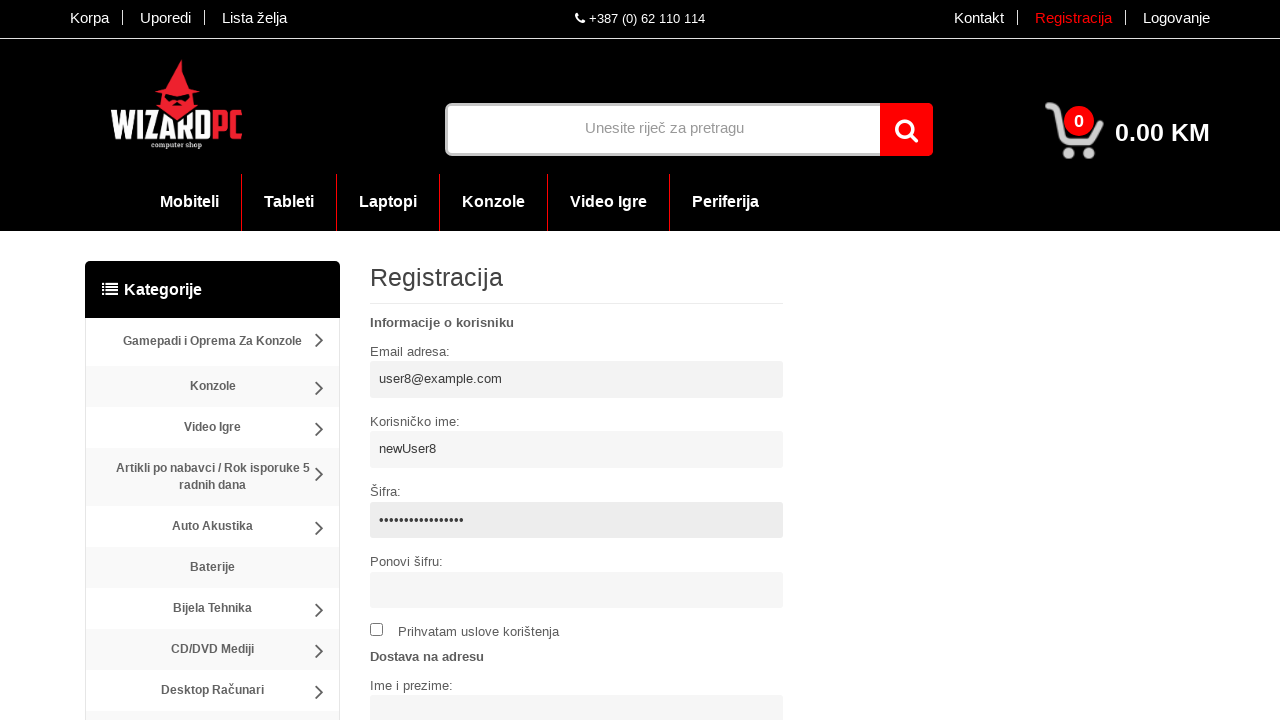

Filled second password field with 'securePassword123' on #pw2
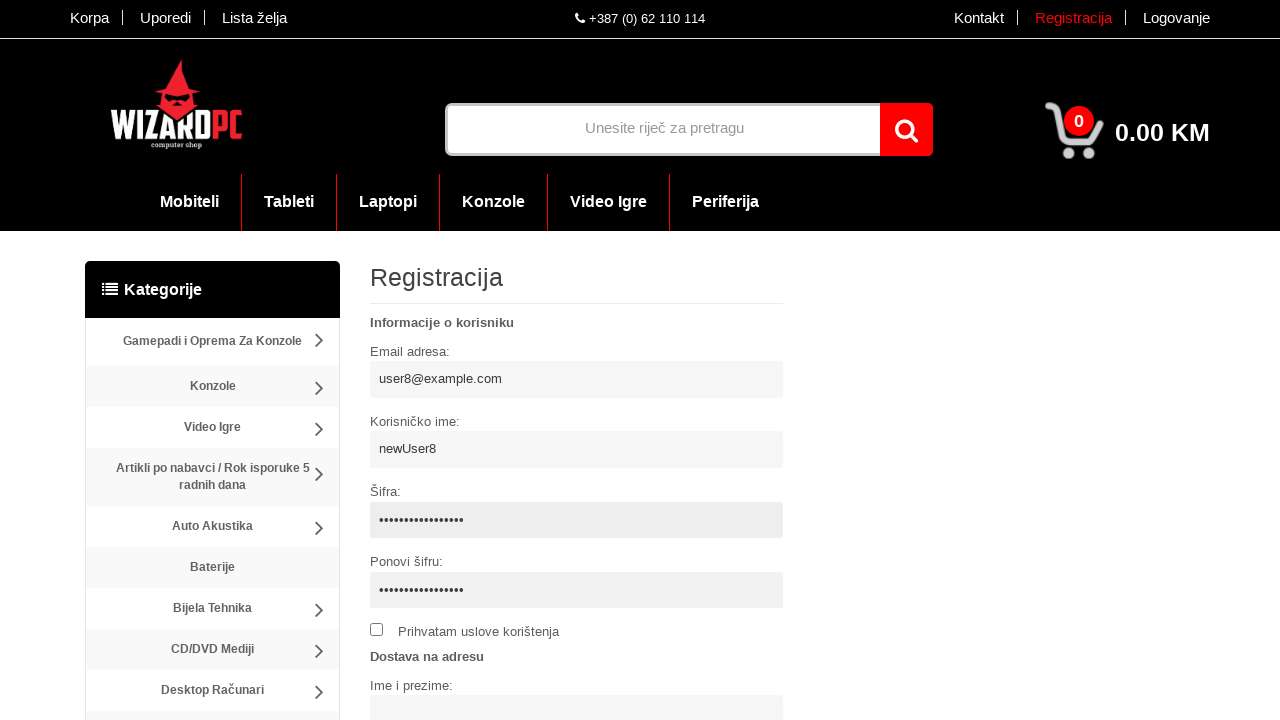

Checked terms and conditions checkbox at (376, 630) on #i-agree-to-terms
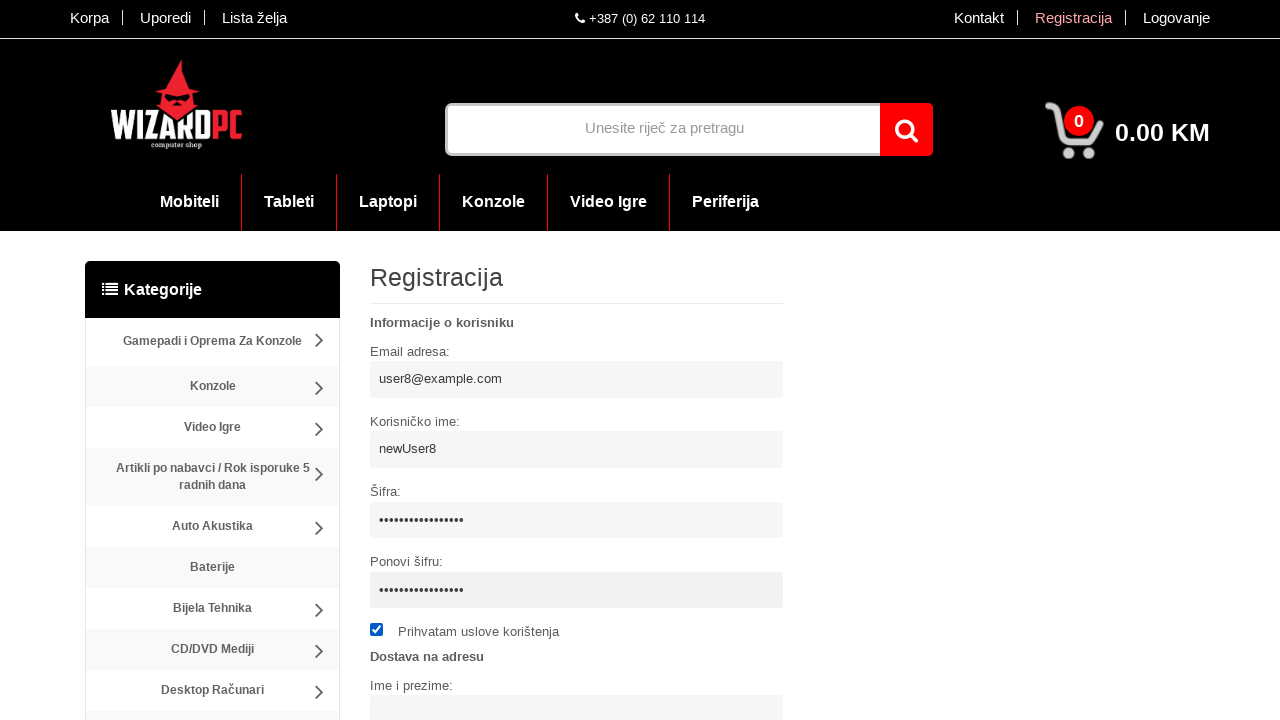

Filled name field with 'Test IBU' on #ime
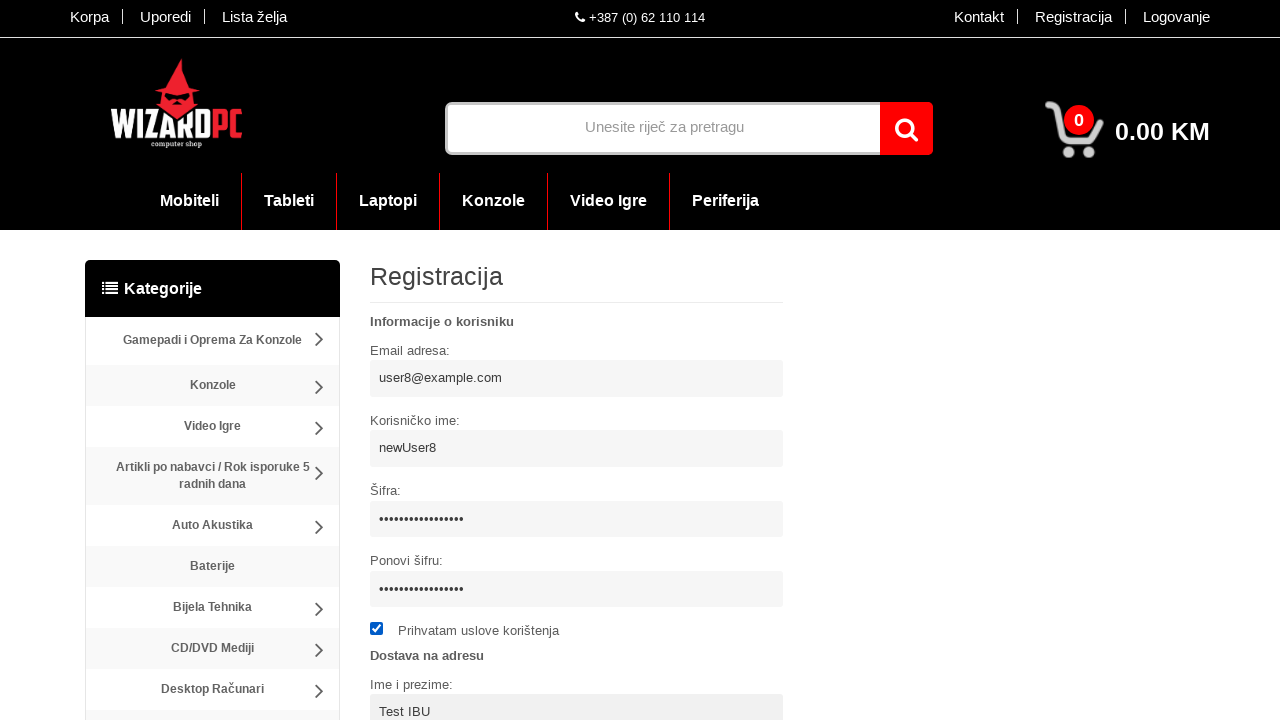

Filled address field with 'Burch' on #adresa
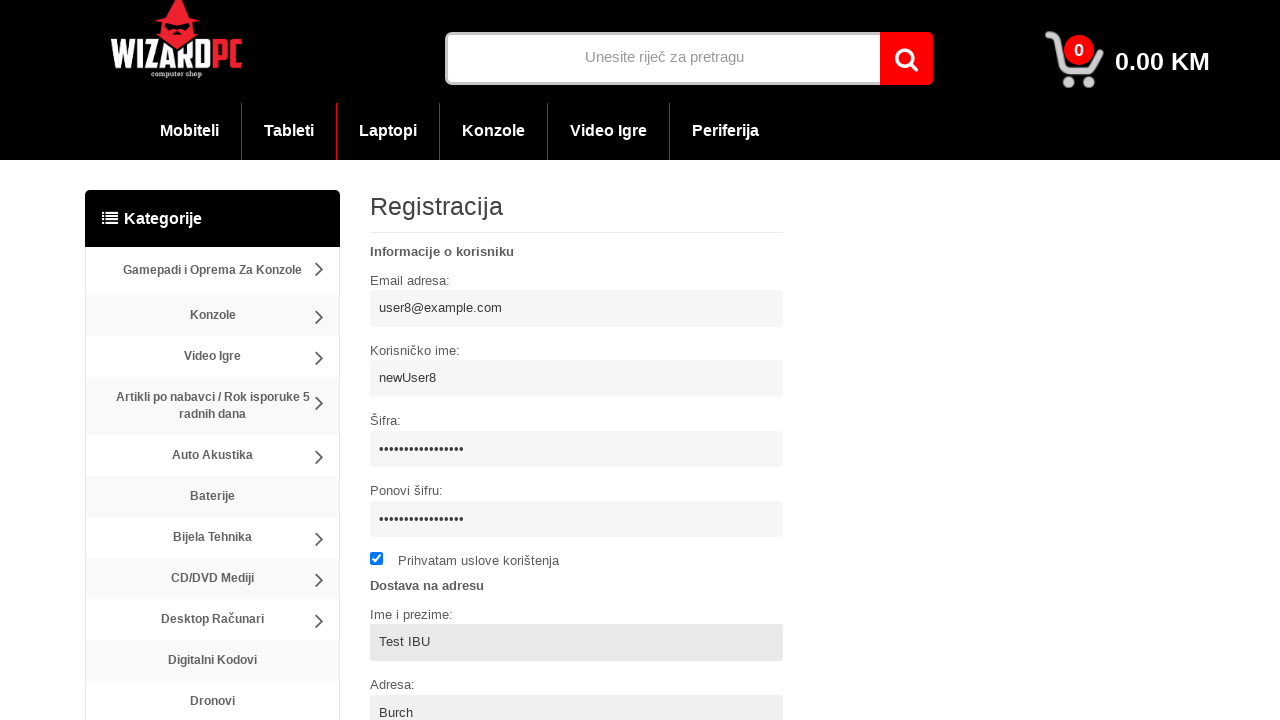

Filled postal code field with '71210' on #ptt
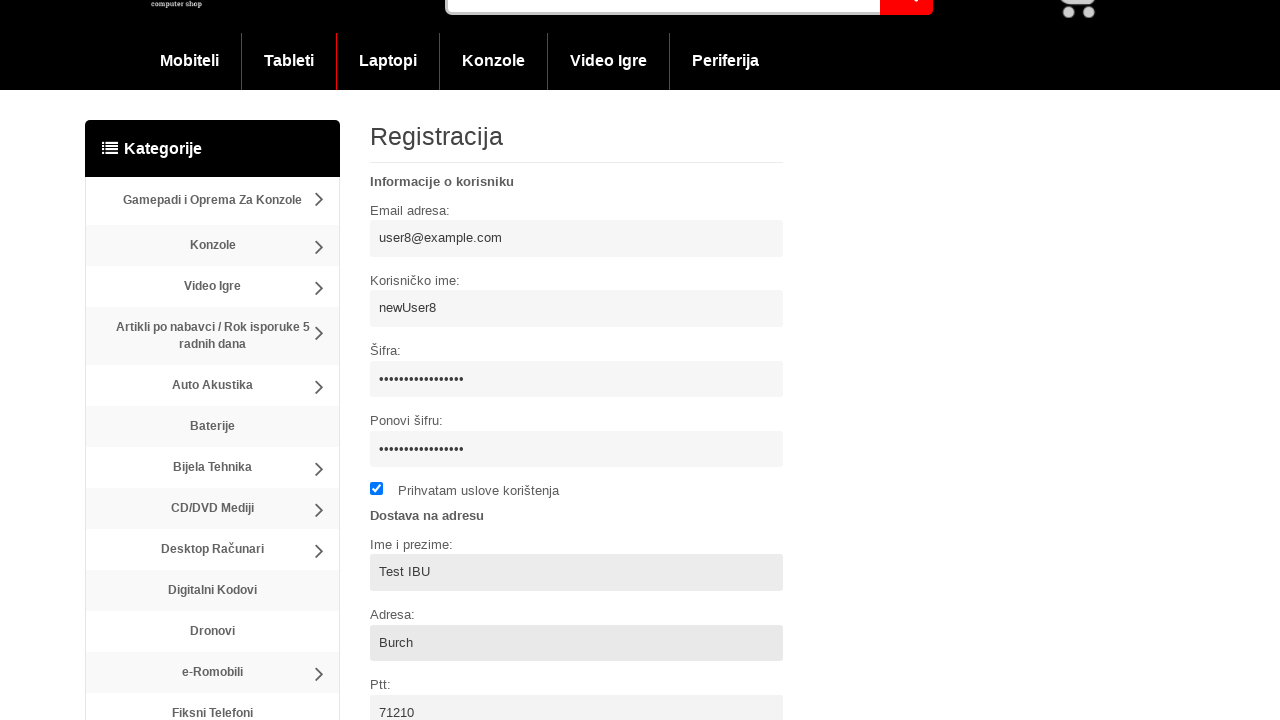

Filled city field with 'Sarajevo' on #grad
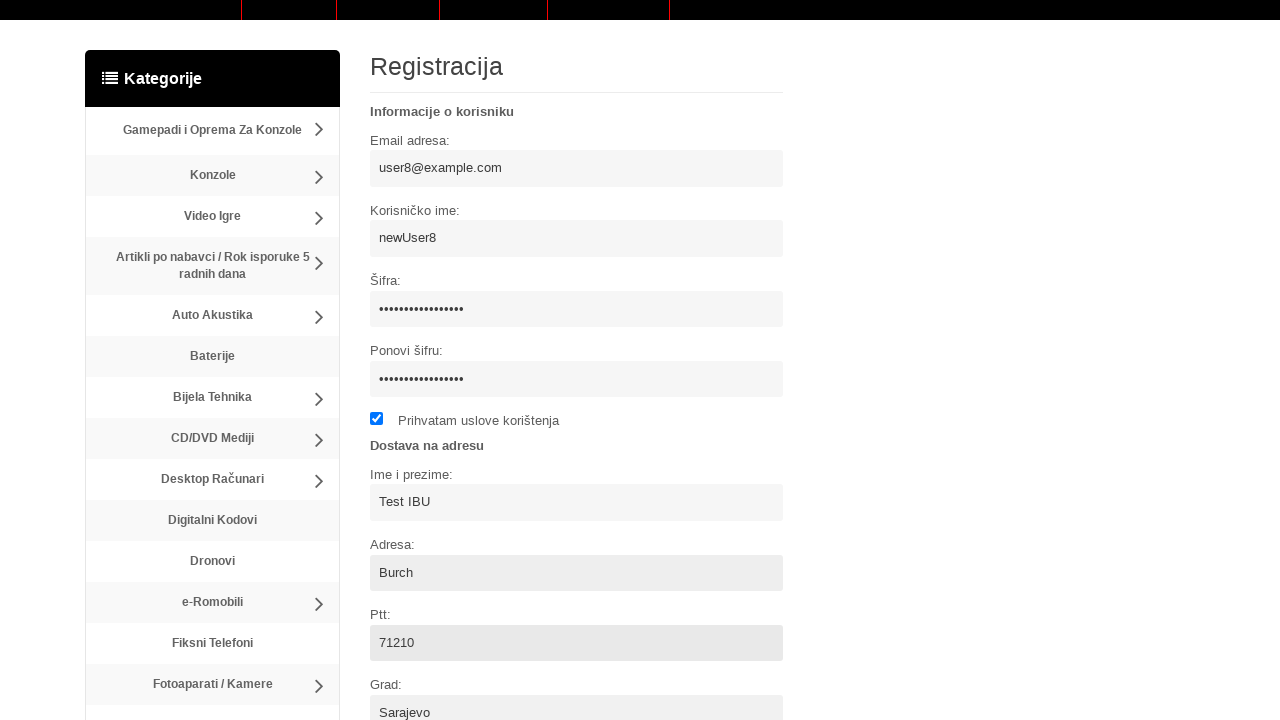

Filled telephone field with '+38761111222' on #tel
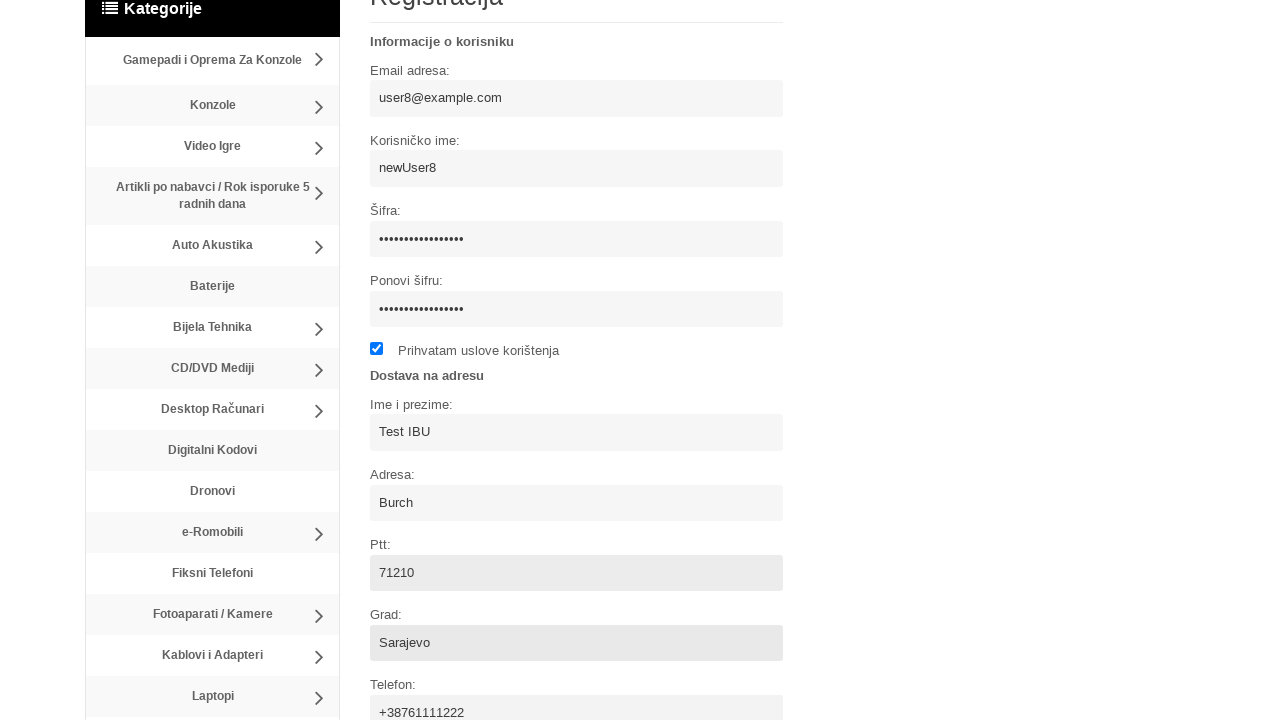

Clicked registration submit button at (422, 360) on #registr
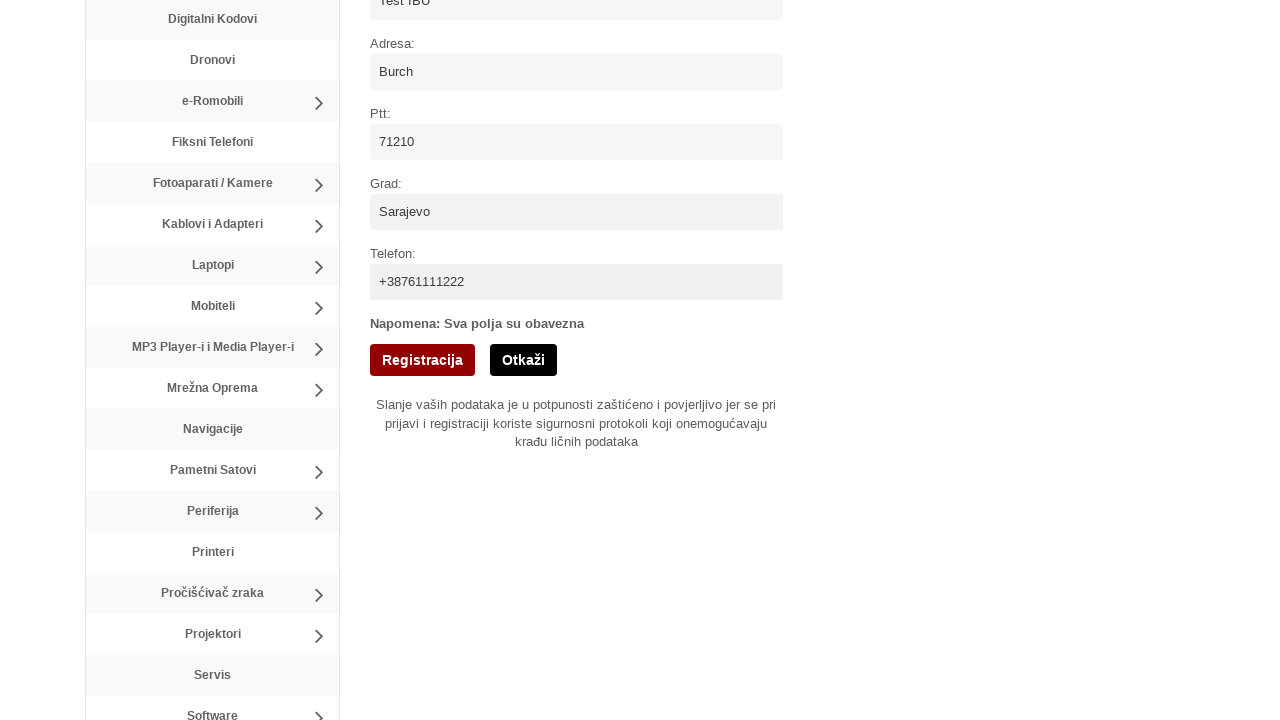

Set up dialog handler to accept alerts - duplicate username error expected
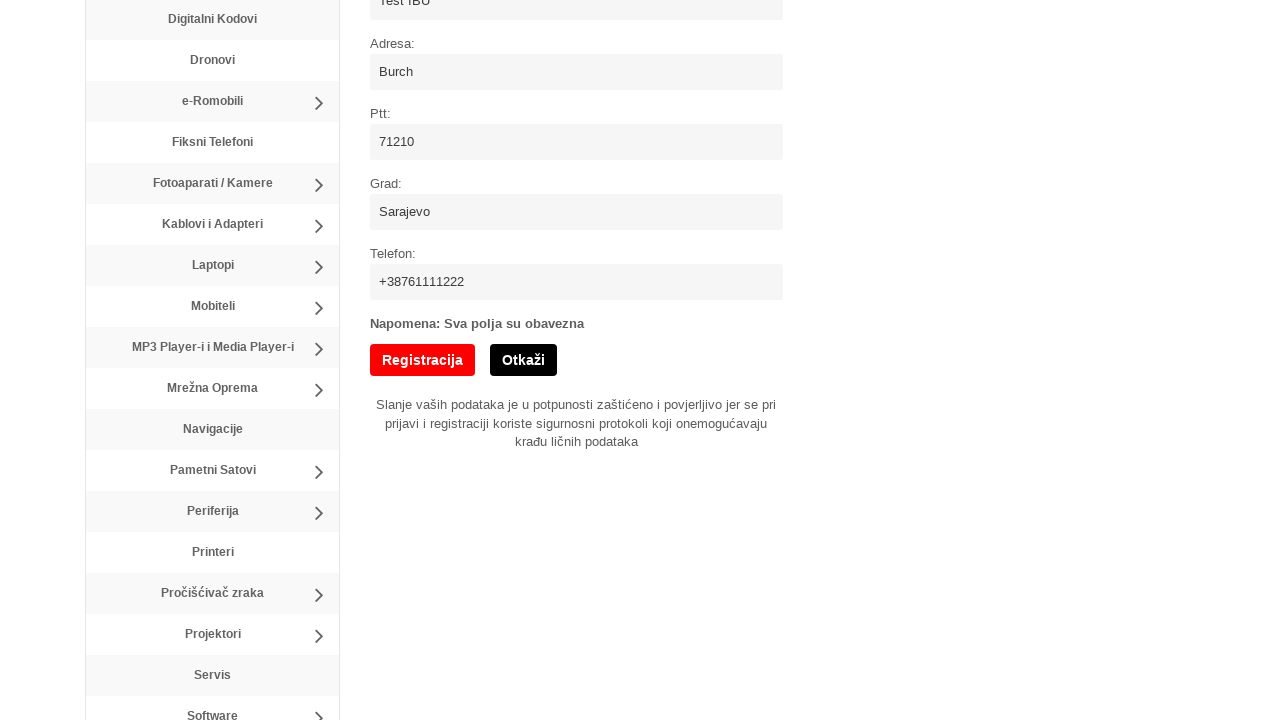

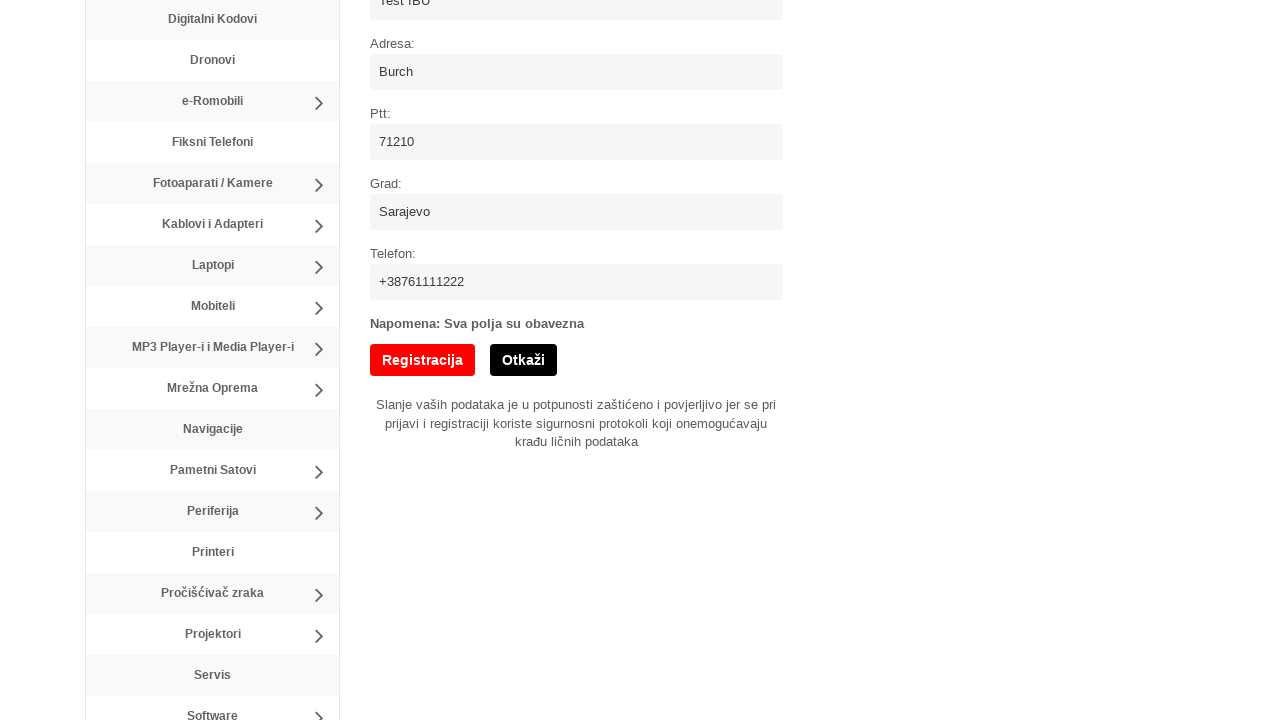